Navigates to the Portfolio.hu Hungarian financial news website and verifies the page loads by checking the URL.

Starting URL: https://www.portfolio.hu/

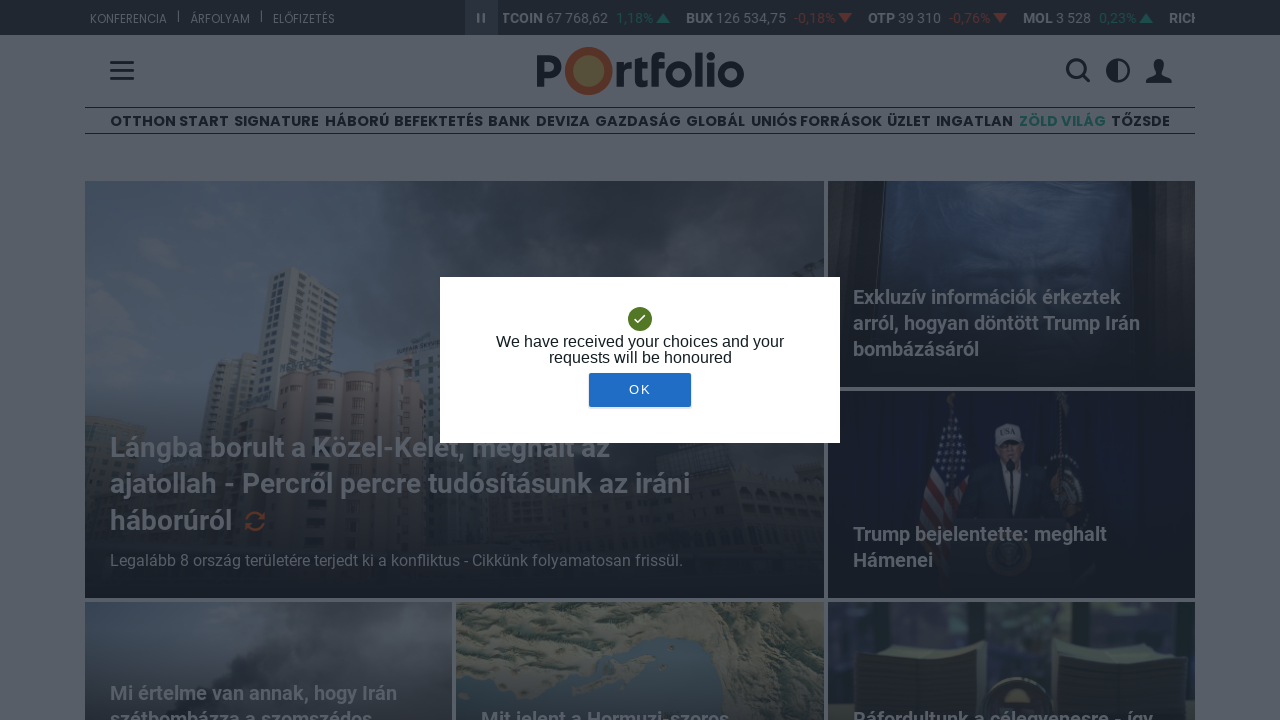

Waited for page to reach domcontentloaded state
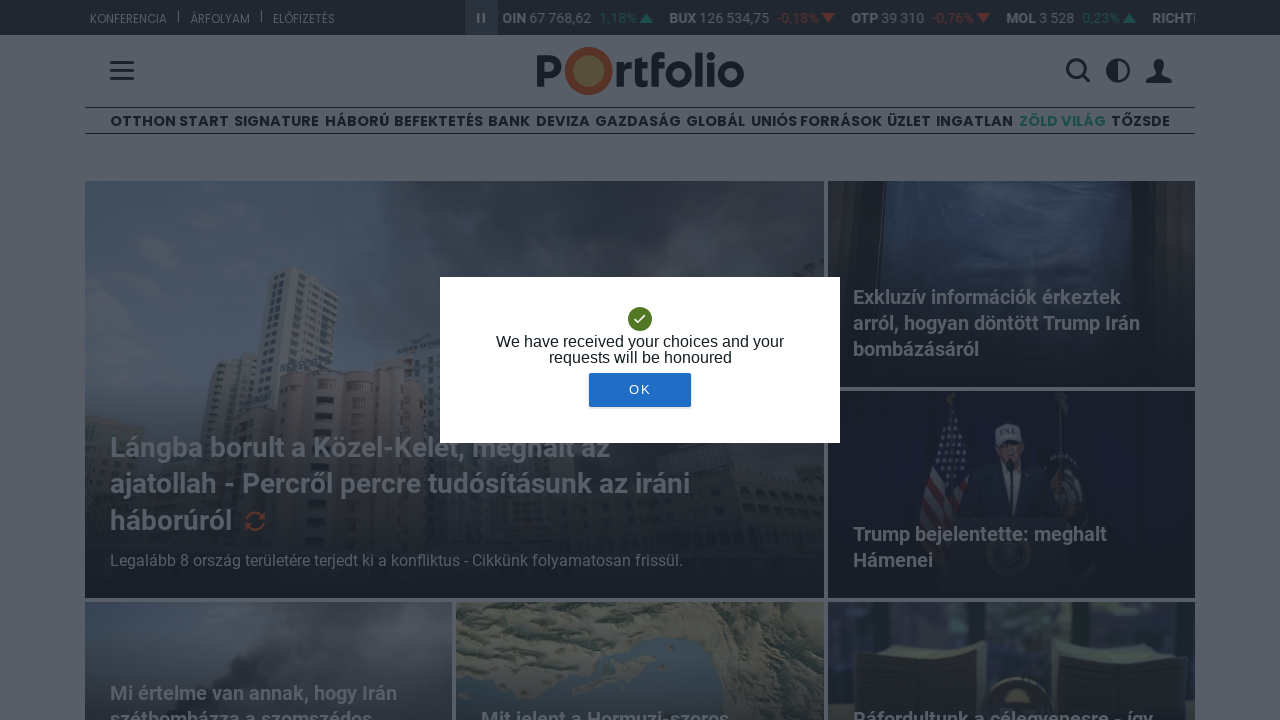

Retrieved current page URL
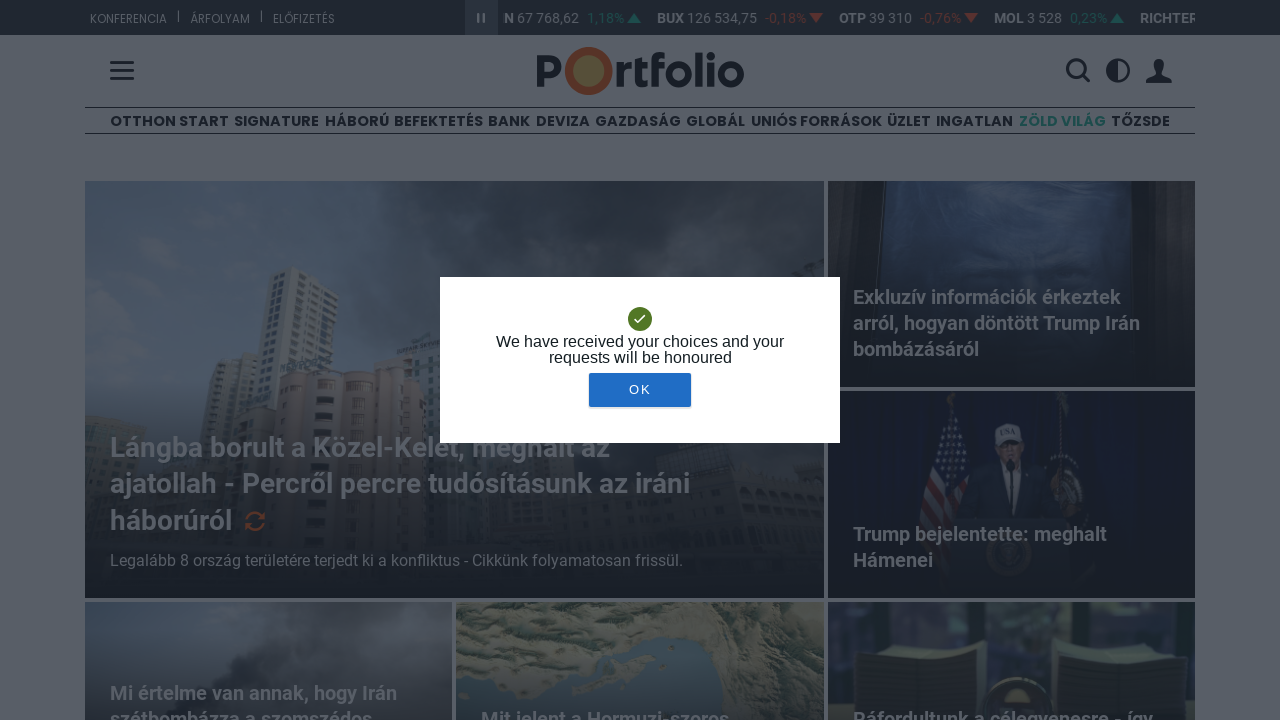

Verified that current URL contains 'portfolio.hu'
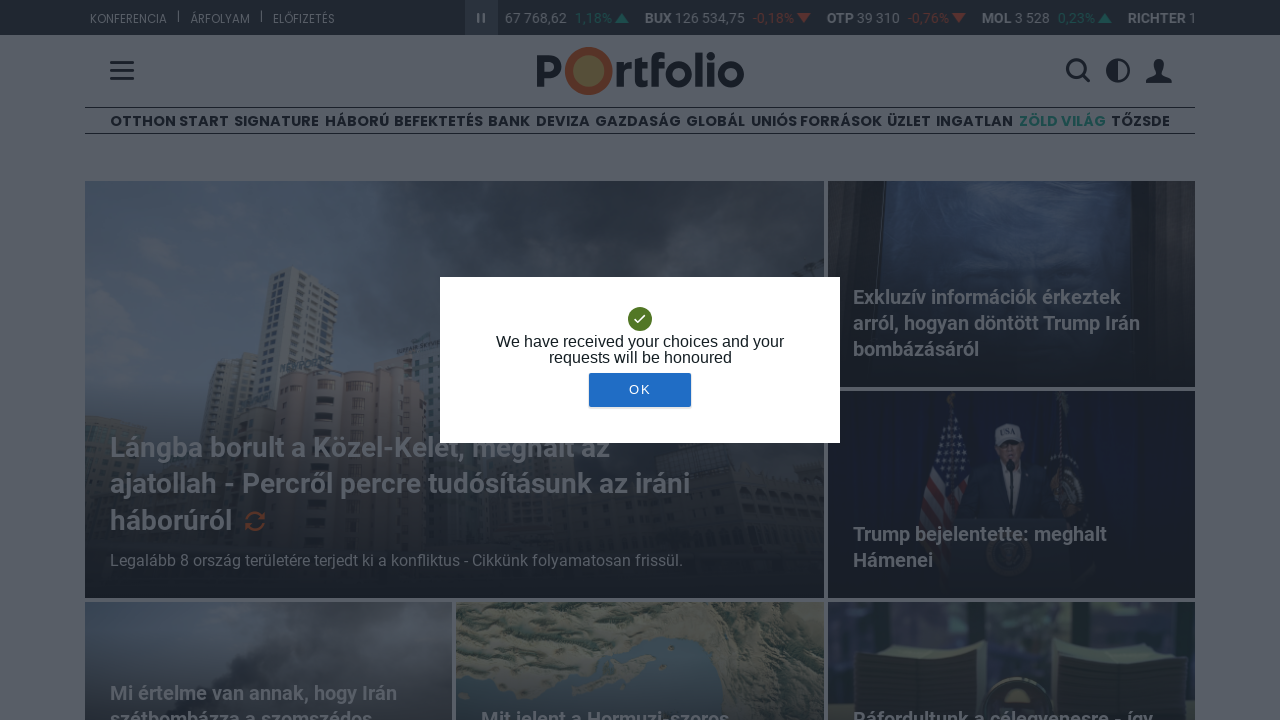

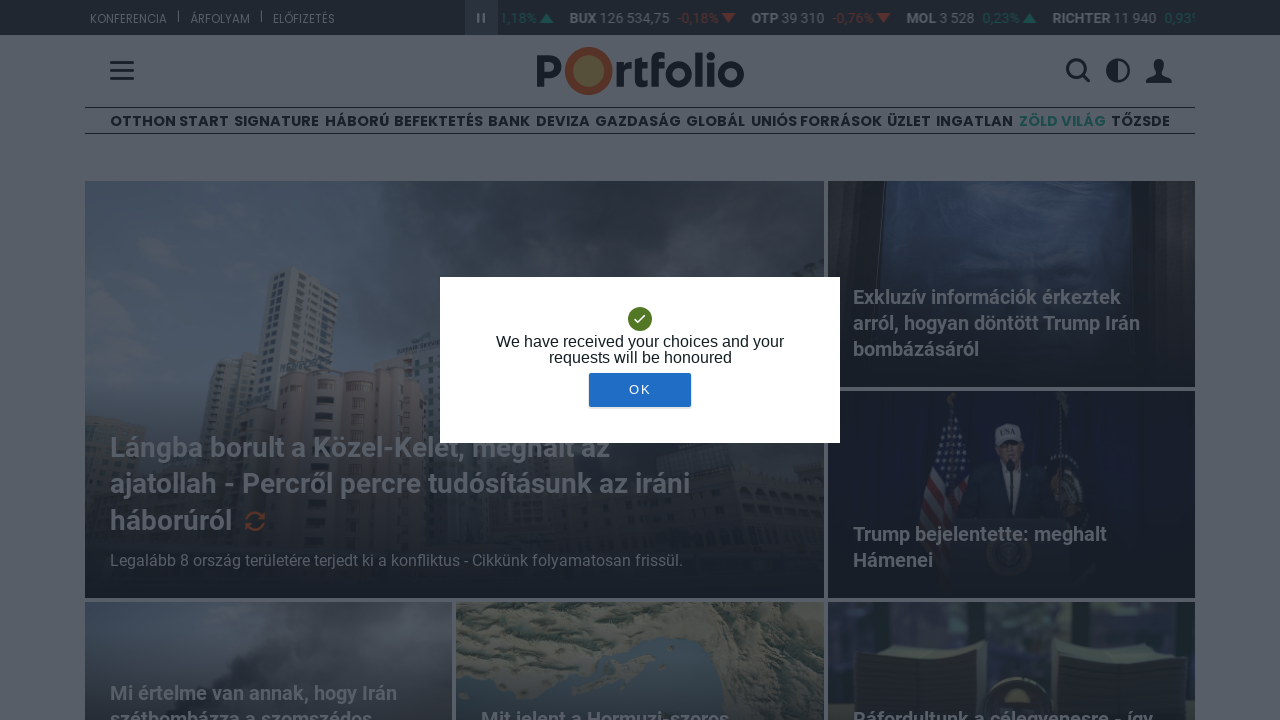